Tests the e-commerce flow on demoblaze.com by navigating to the Laptops category, selecting a MacBook Air, adding it to the cart, accepting the confirmation alert, and navigating to the cart page to verify the item was added.

Starting URL: https://demoblaze.com/

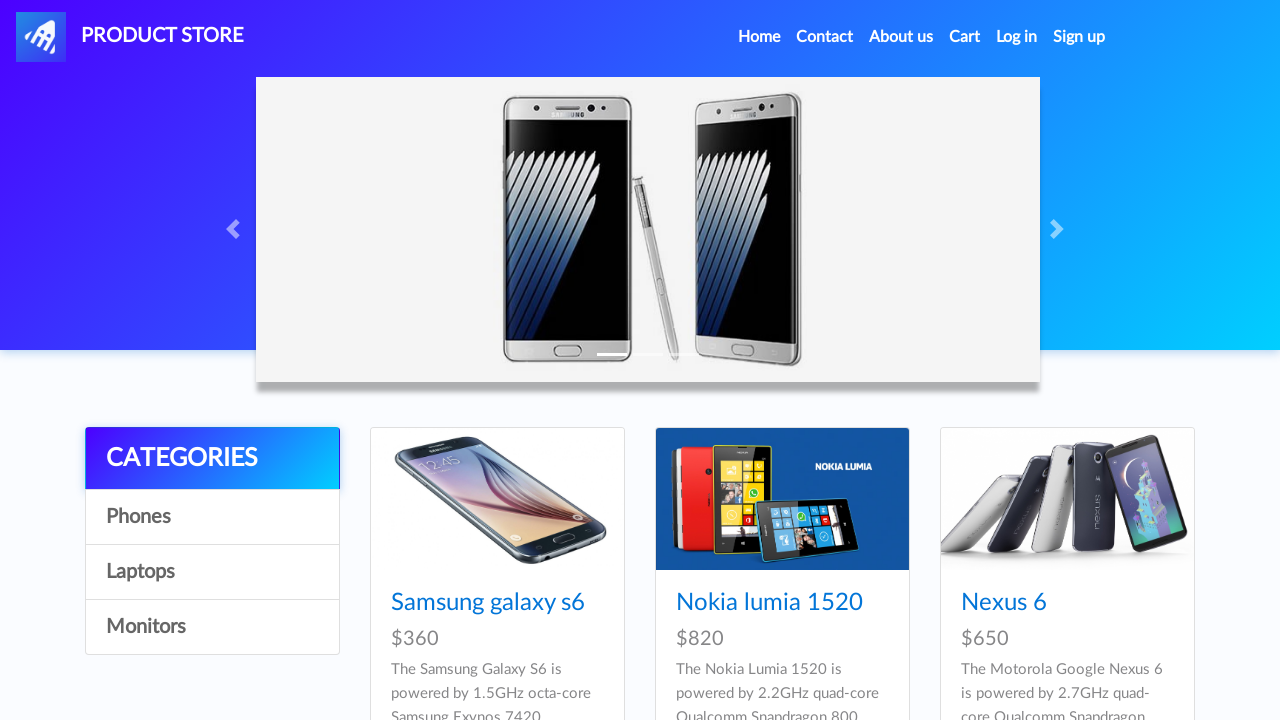

Clicked on Laptops category at (212, 572) on text=Laptops
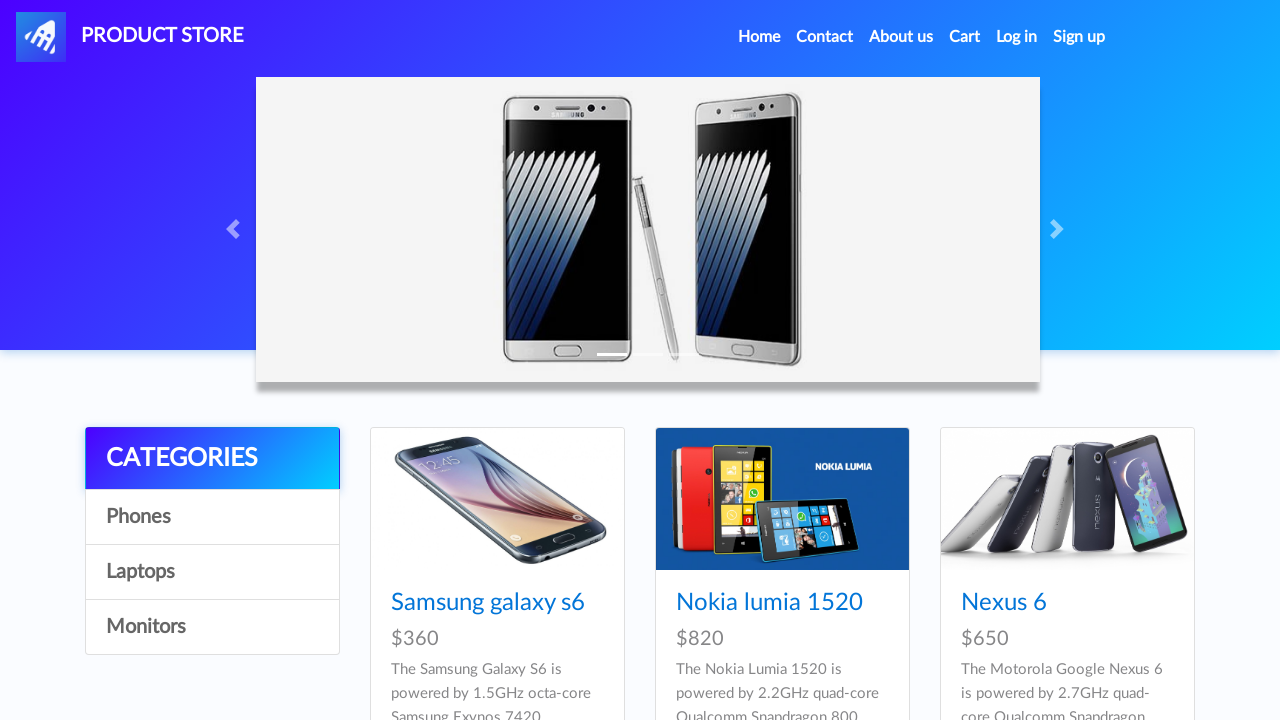

Waited for products to load
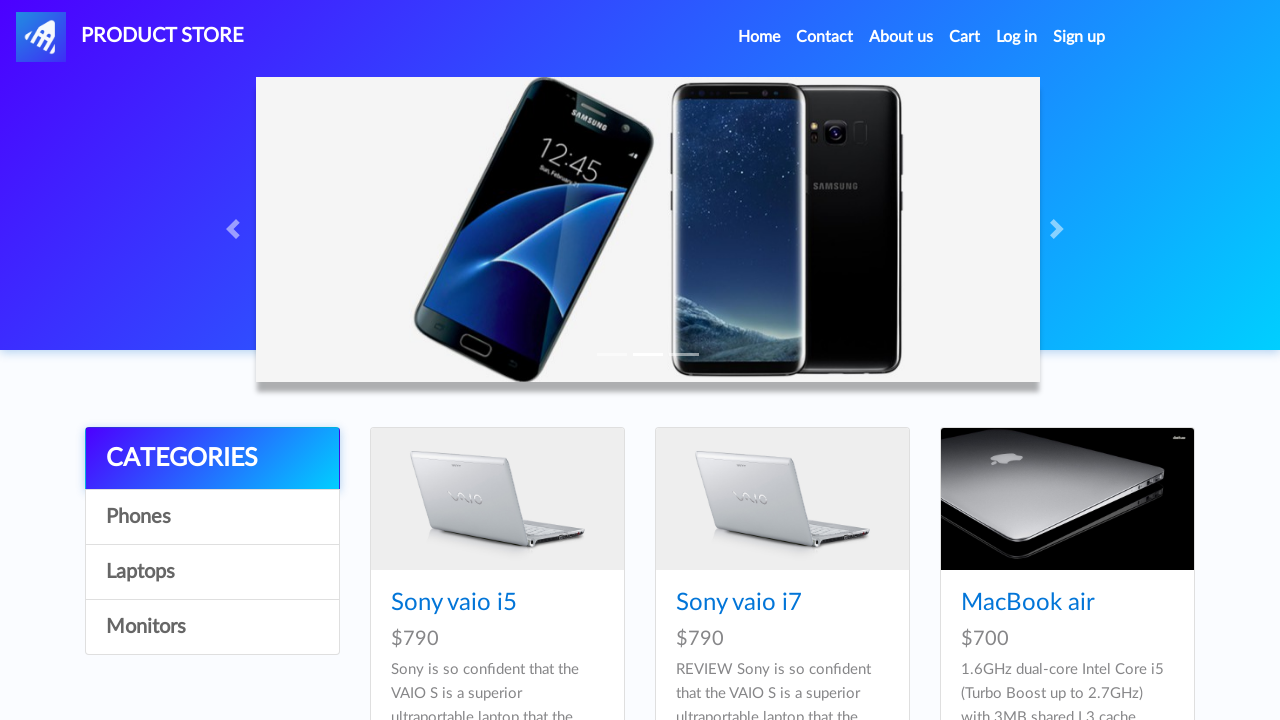

Clicked on MacBook Air product at (1028, 603) on text=MacBook air
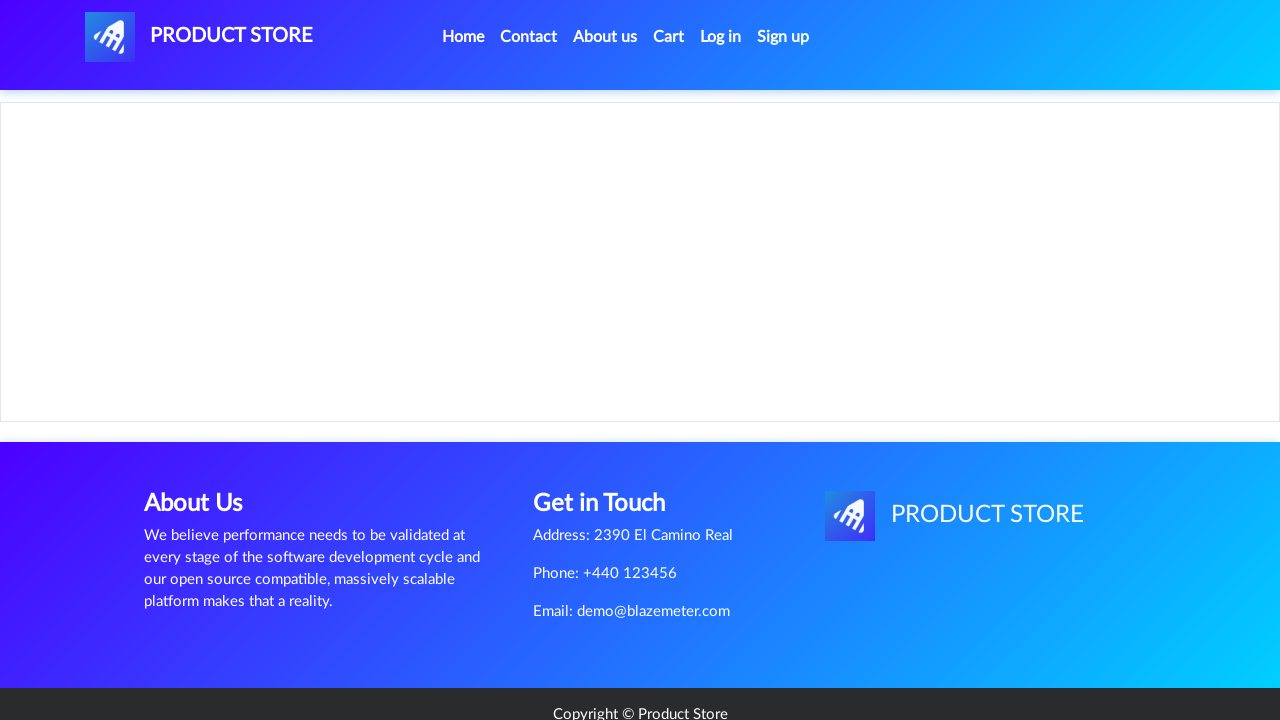

Waited for product page to load
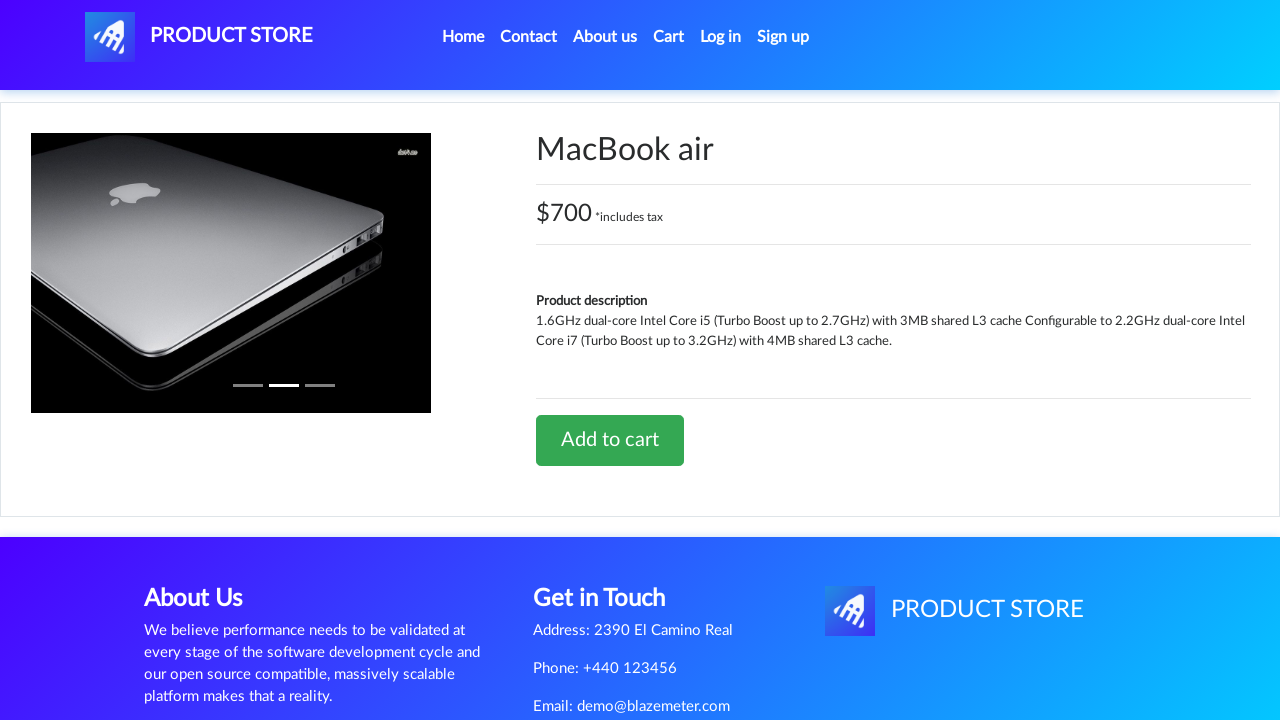

Set up dialog handler to accept confirmation alert
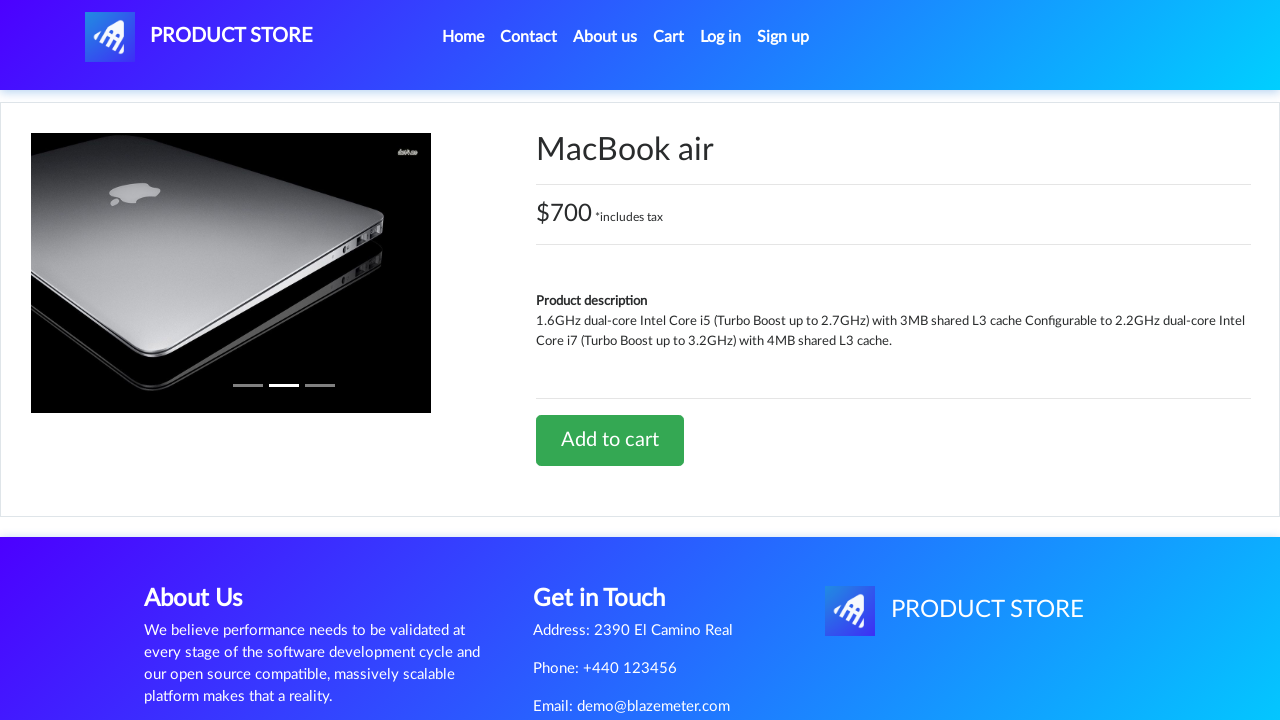

Clicked Add to cart button at (610, 440) on text=Add to cart
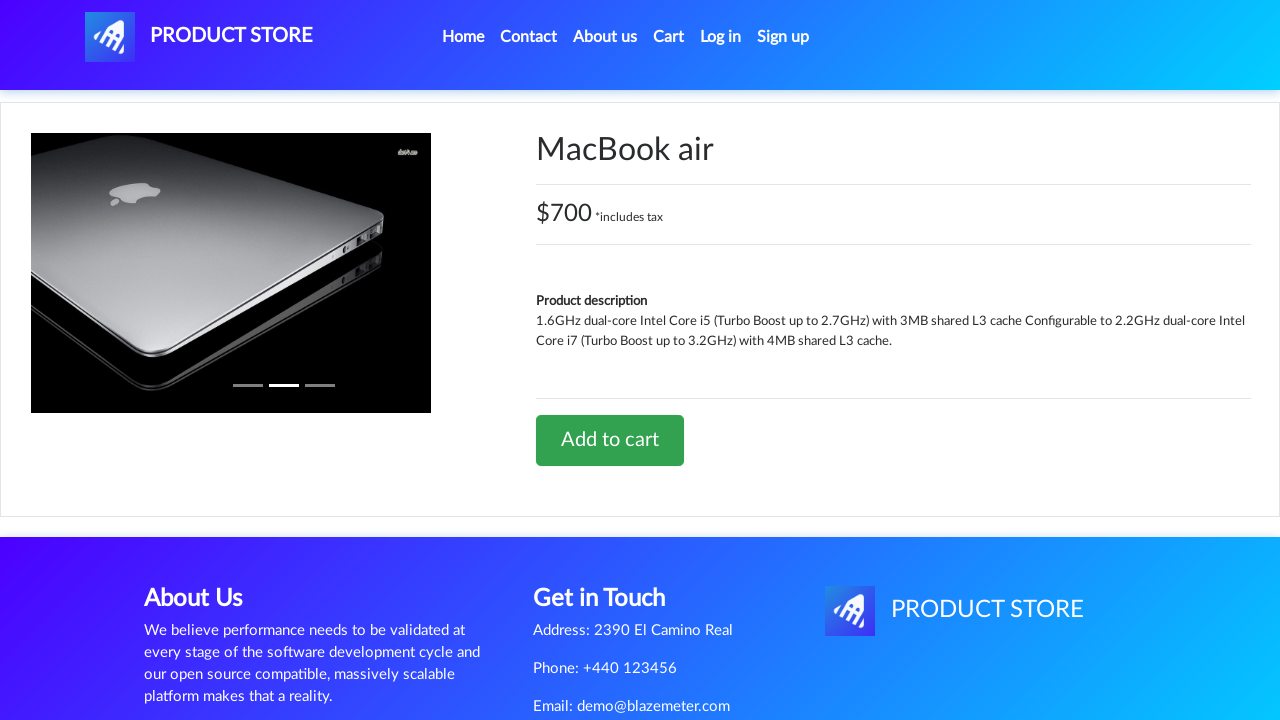

Waited for alert confirmation to be processed
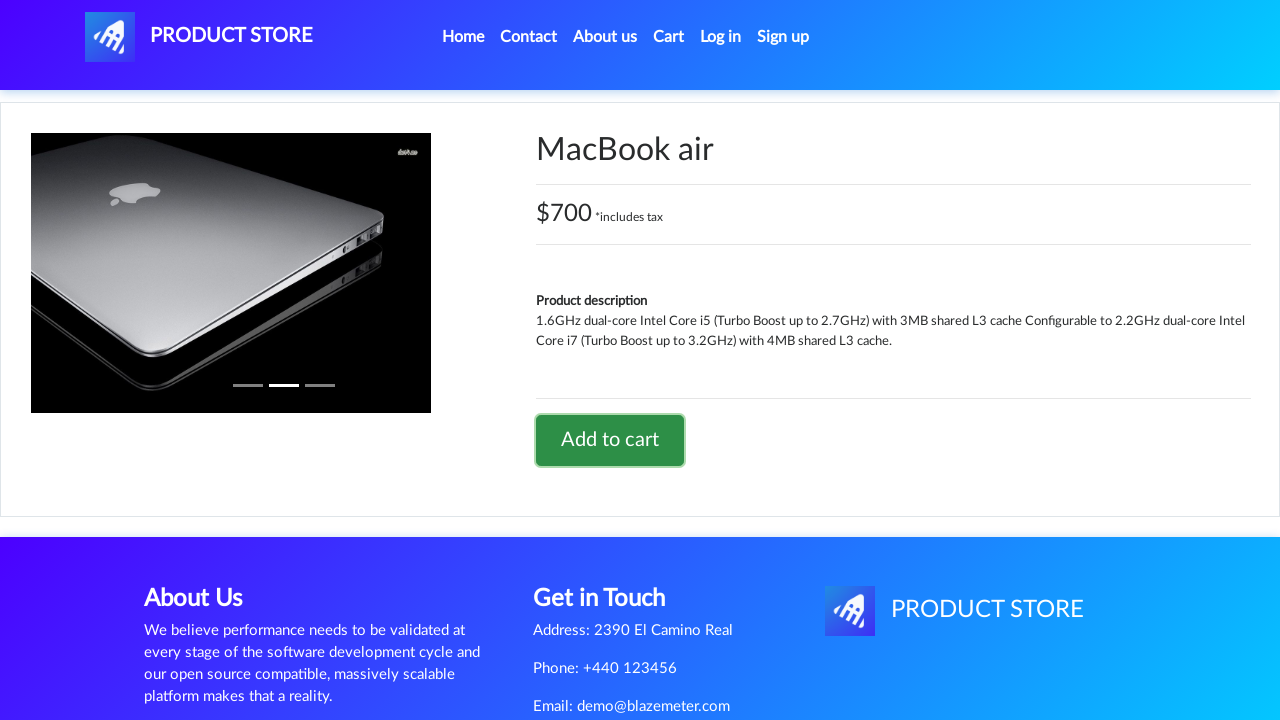

Clicked on Cart link to navigate to cart page at (669, 37) on text=Cart
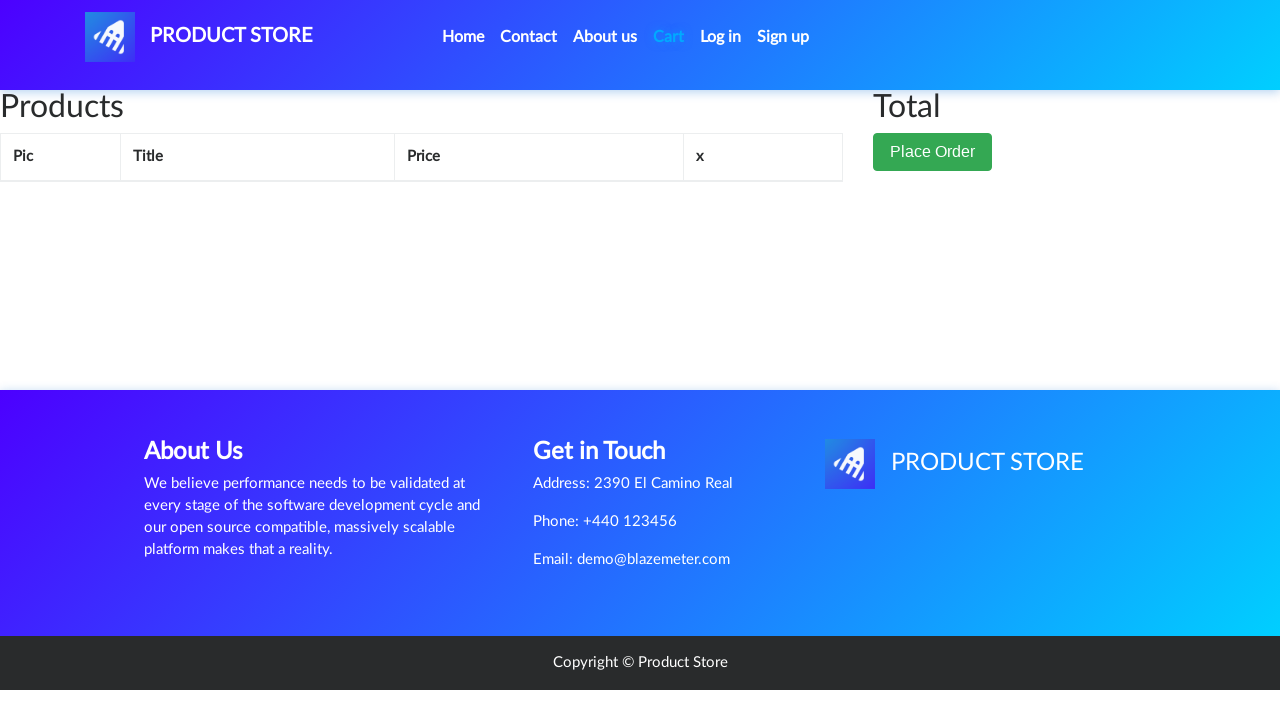

Waited for cart page to load
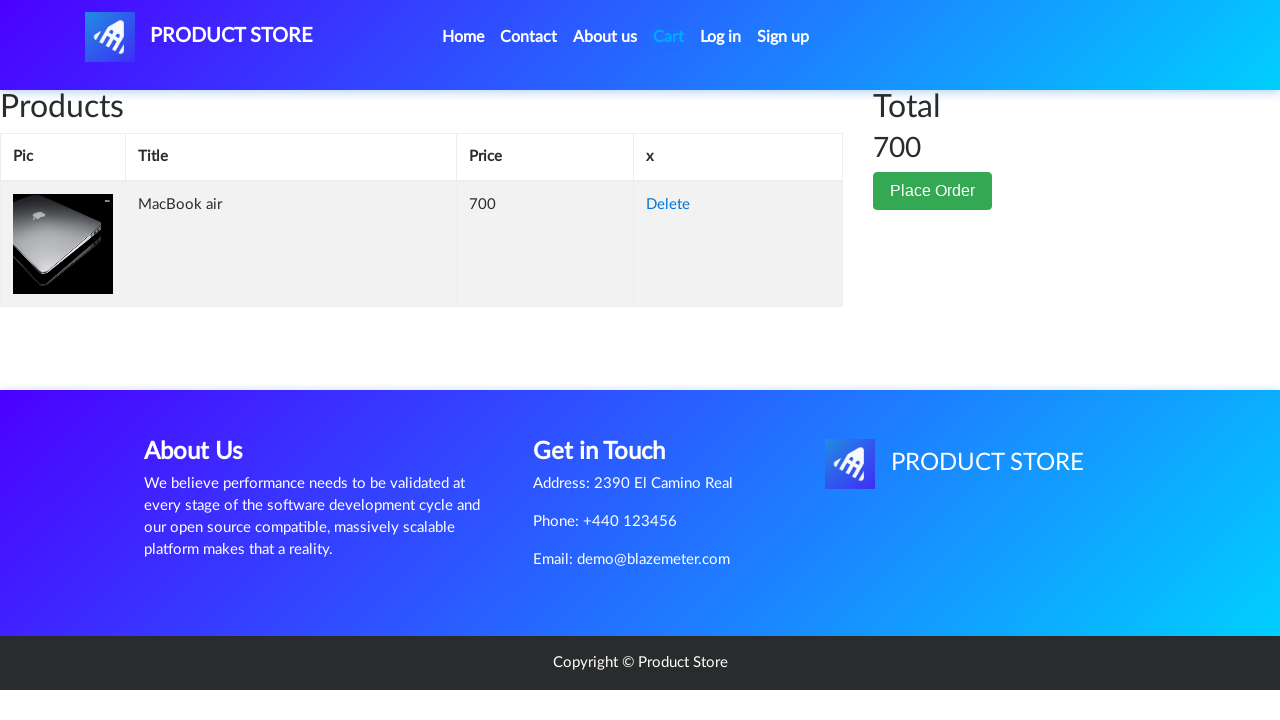

Verified cart items table is displayed
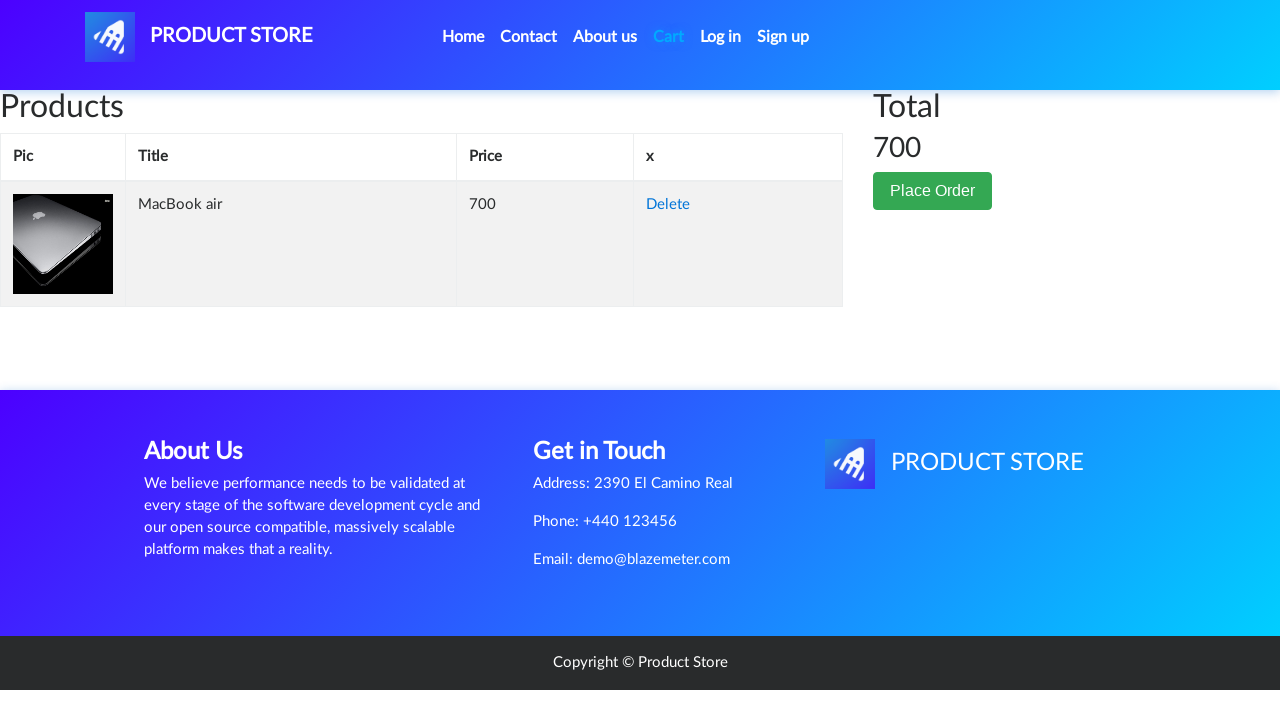

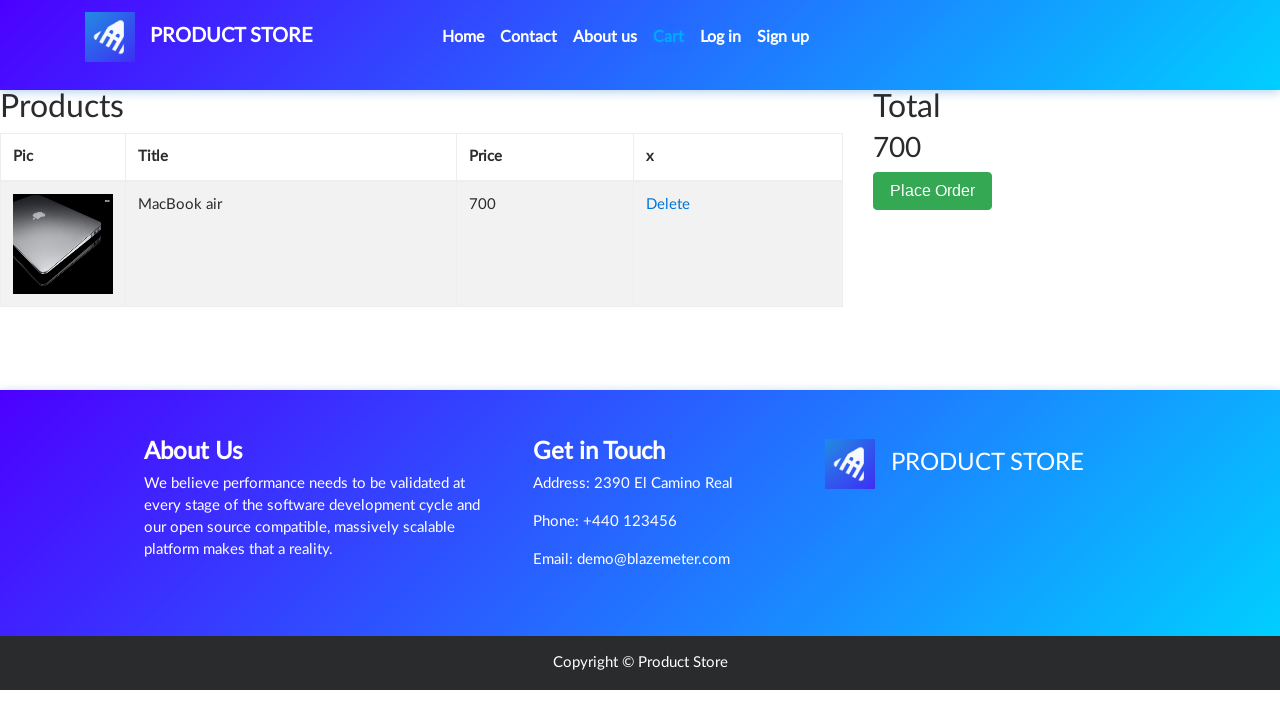